Tests dynamic controls page by clicking a checkbox to toggle its selected state on and off

Starting URL: https://v1.training-support.net/selenium/dynamic-controls

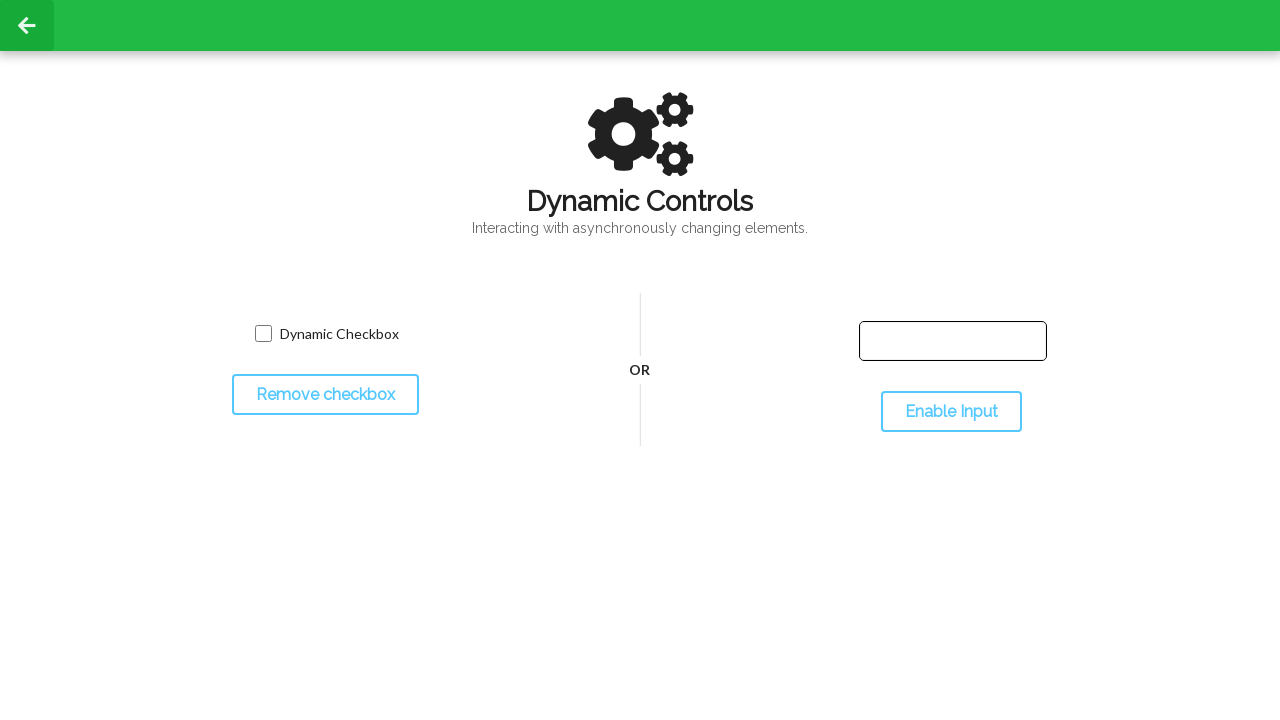

Clicked checkbox to select it at (263, 334) on input[name='toggled']
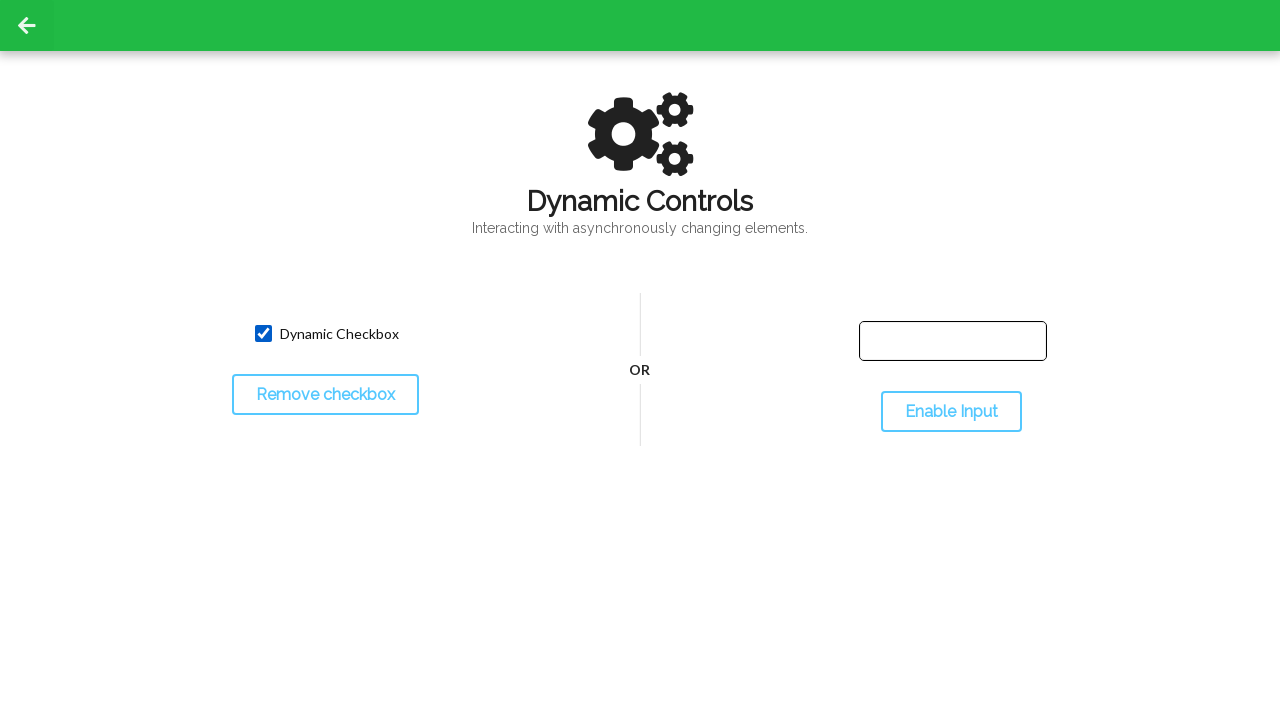

Clicked checkbox again to deselect it at (263, 334) on input[name='toggled']
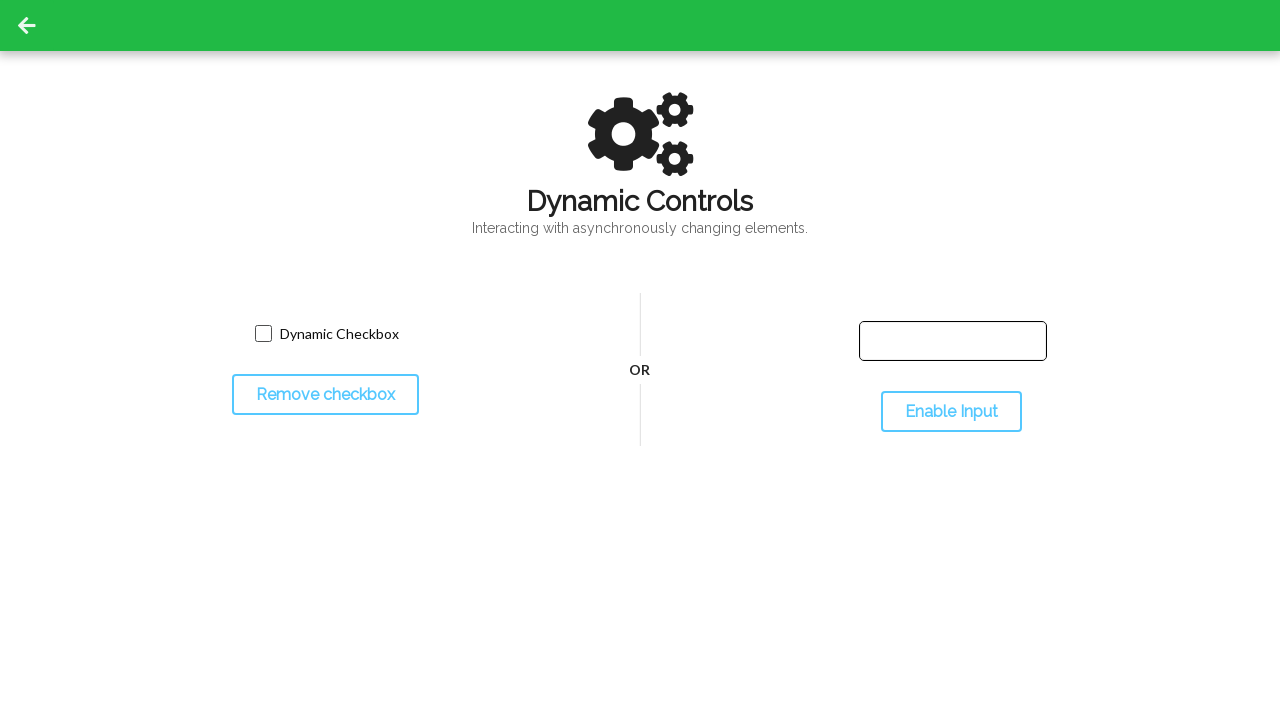

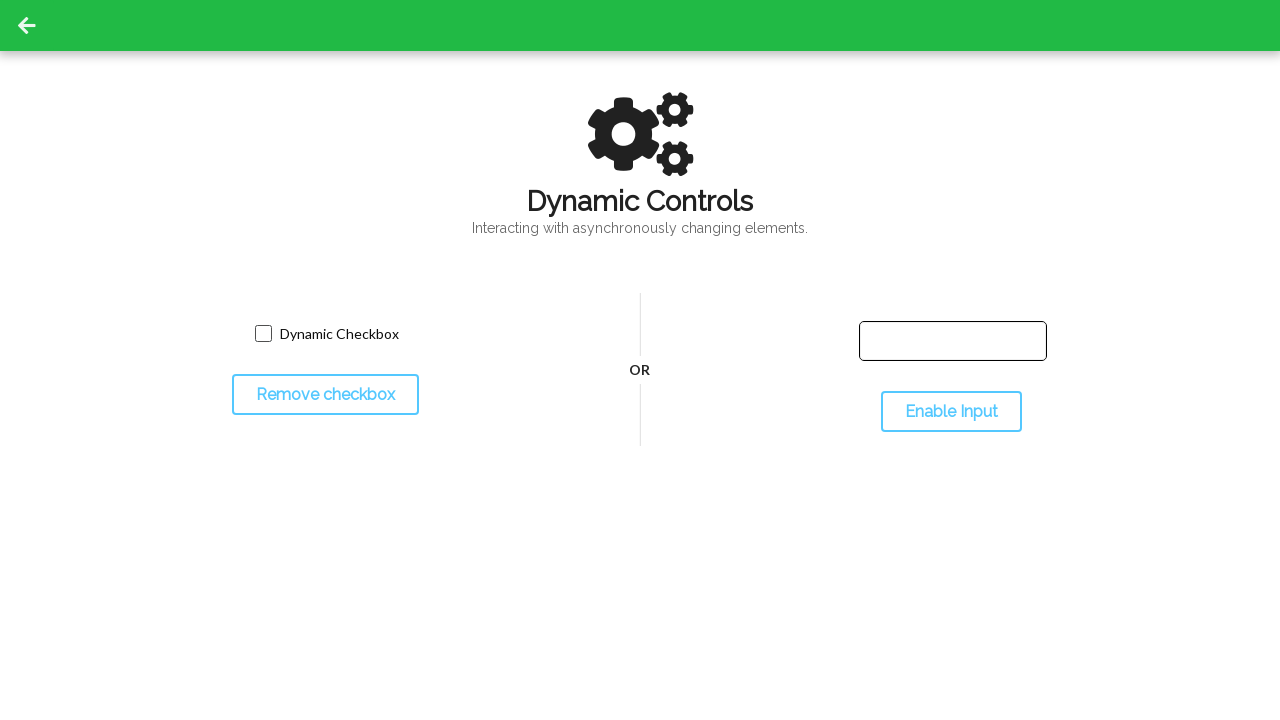